Tests table sorting by clicking on the Due column header to sort the table data by due amount.

Starting URL: http://the-internet.herokuapp.com

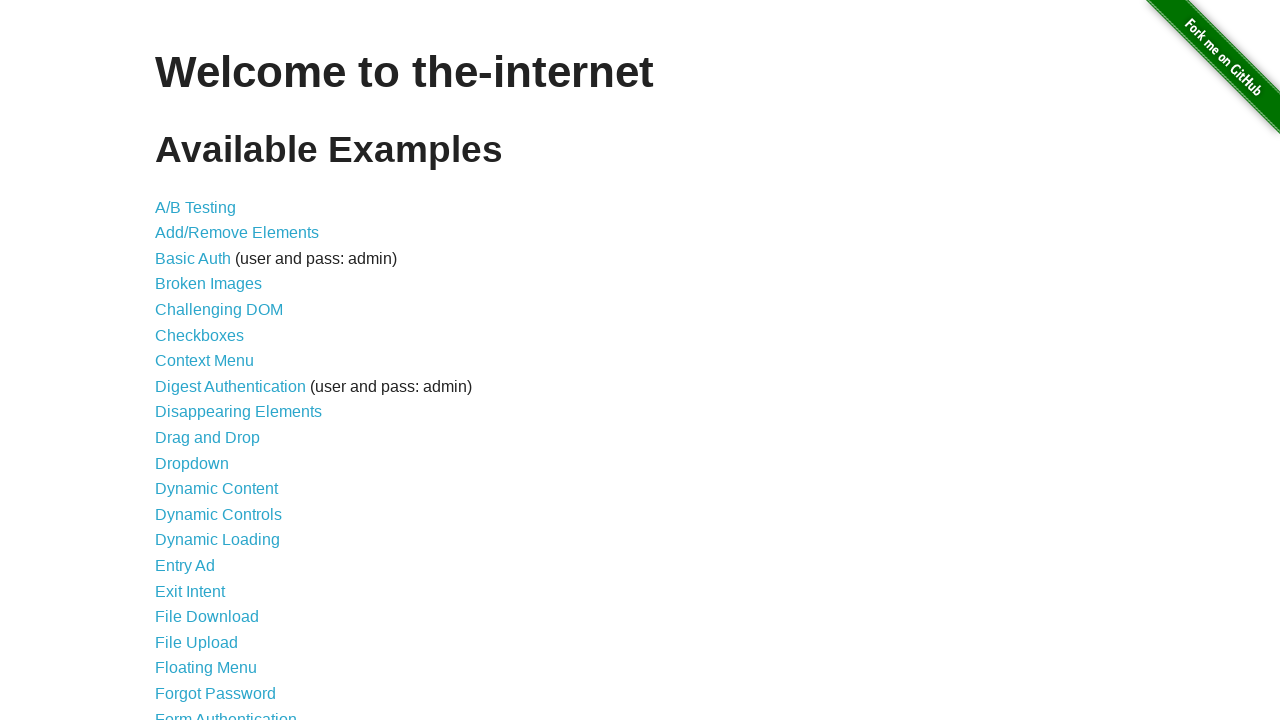

Clicked on Sortable Data Tables link at (230, 574) on xpath=//*[@id='content']//*[text()='Sortable Data Tables']
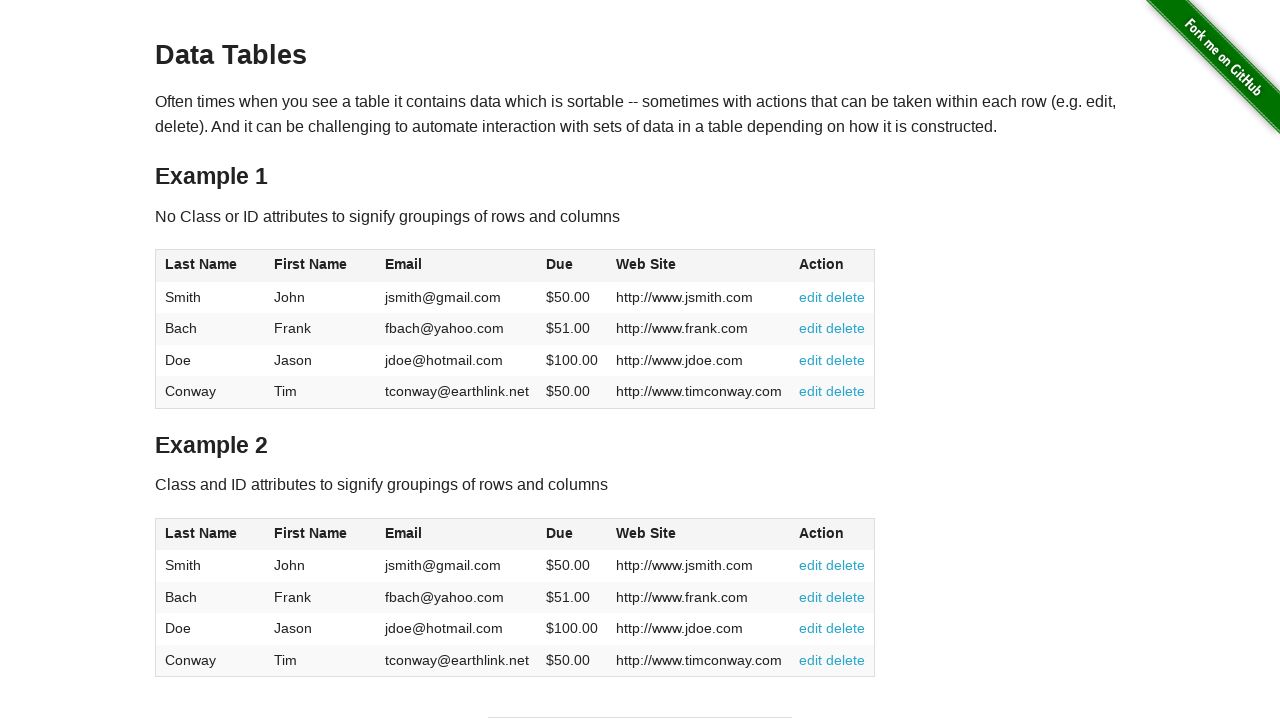

Clicked Due column header to sort table by due amount at (560, 264) on xpath=//*[@id='table1']//*[text()='Due']
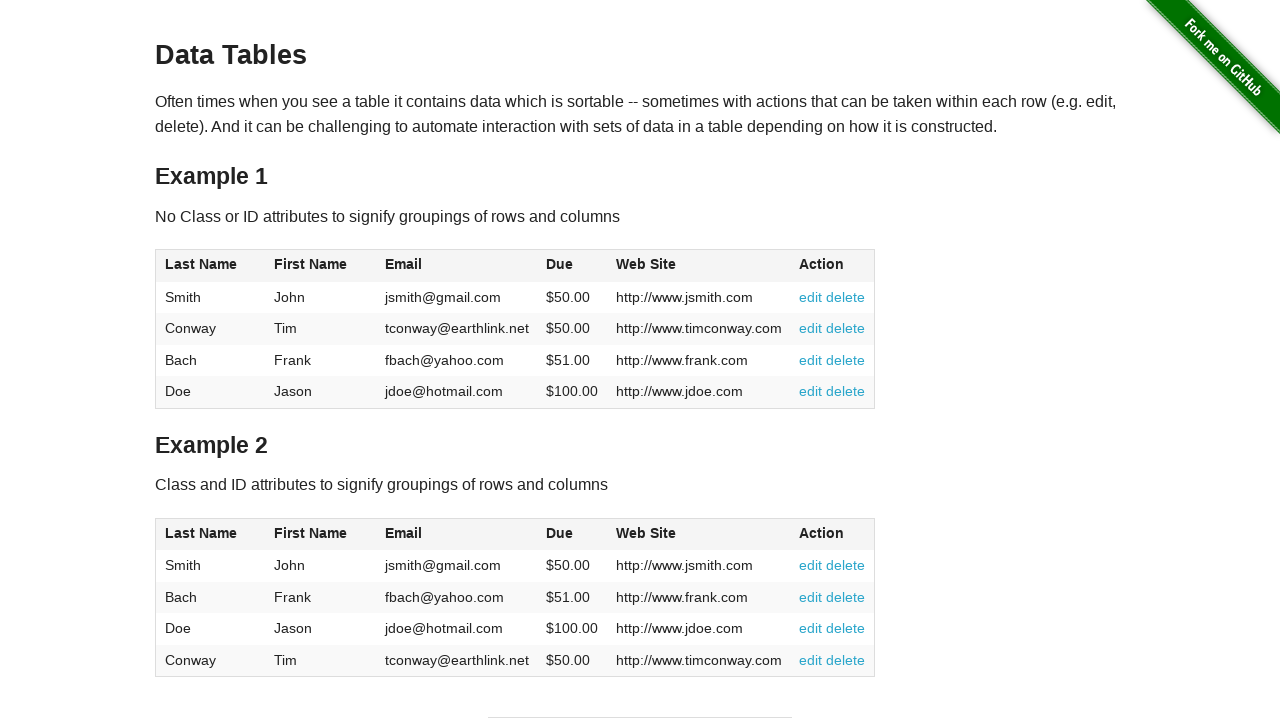

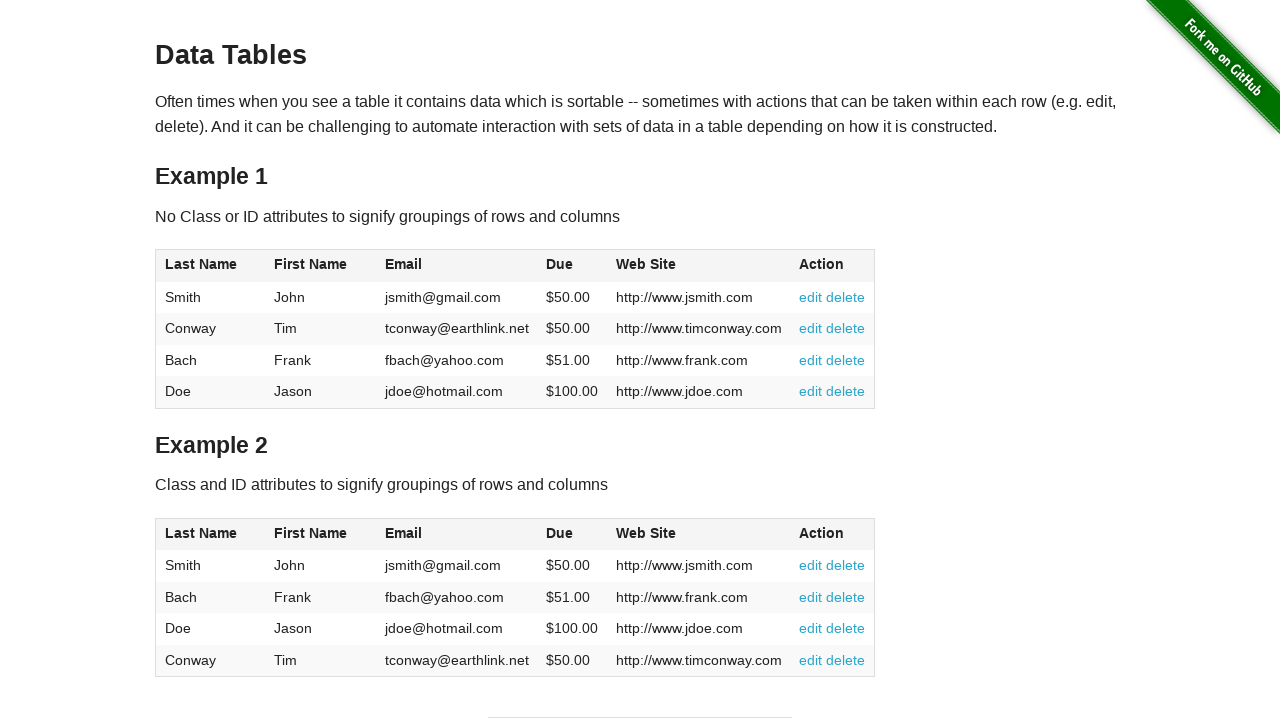